Tests adding a product to cart by navigating through categories and clicking on a product

Starting URL: https://www.demoblaze.com/

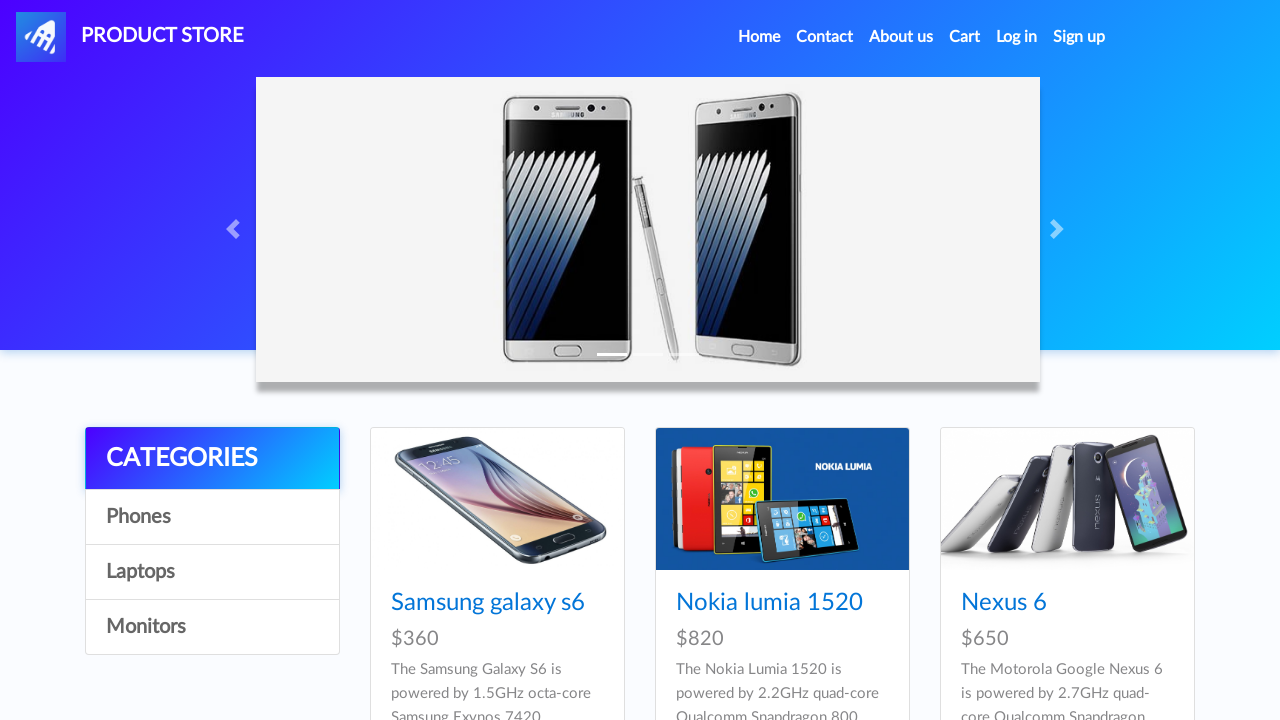

Clicked on product category at (212, 517) on xpath=//*[@id="itemc"]
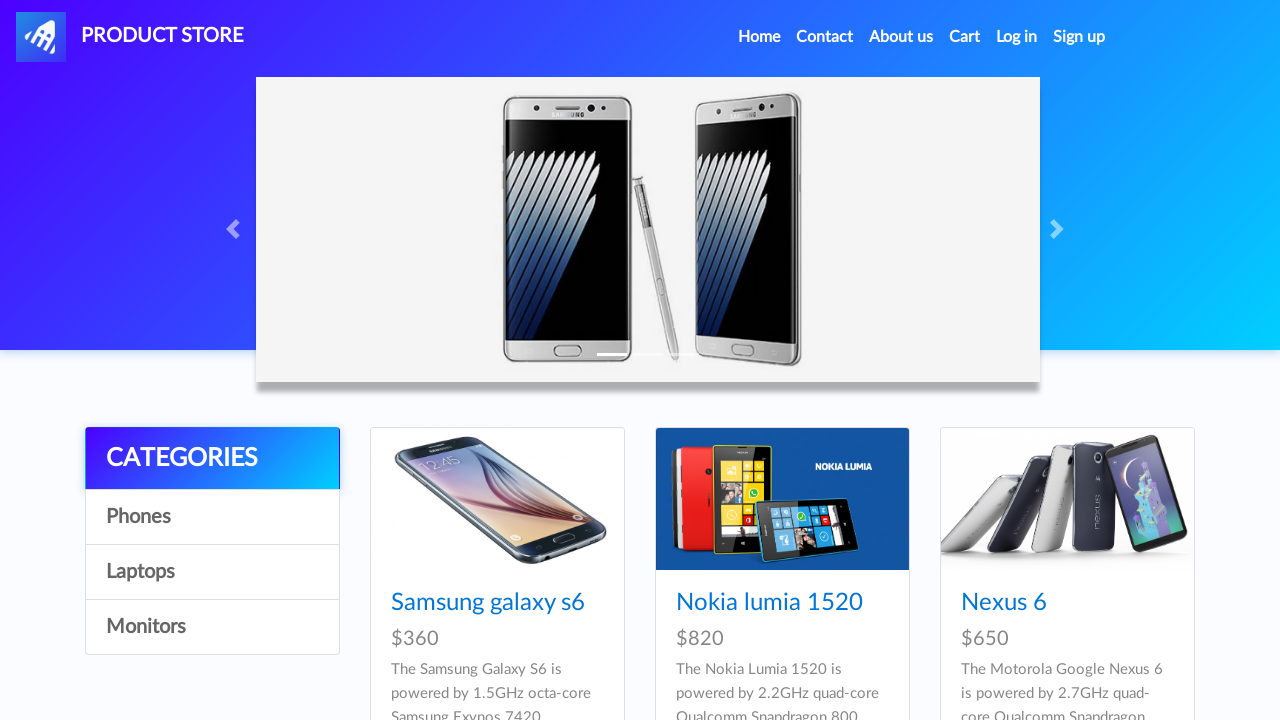

Clicked on product link from category at (769, 603) on xpath=//*[@id="tbodyid"]/div[2]/div/div/h4/a
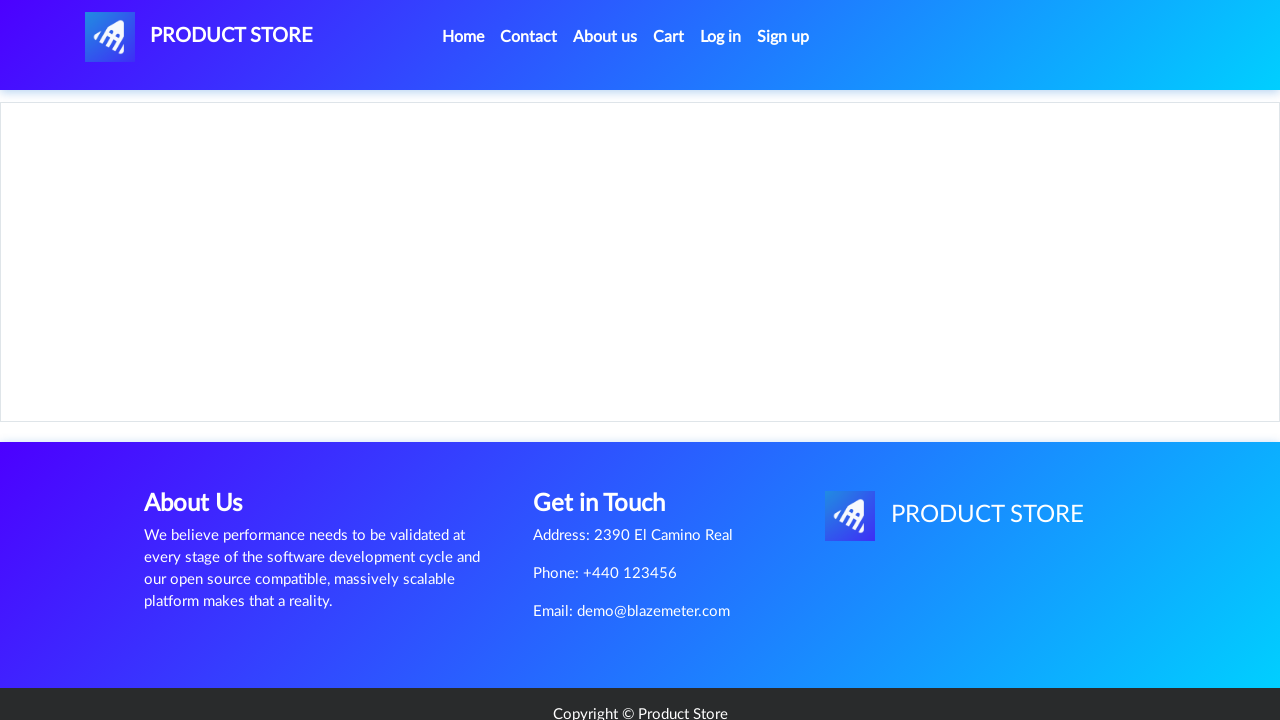

Clicked add to cart button at (610, 440) on xpath=//*[@id="tbodyid"]/div[2]/div/a
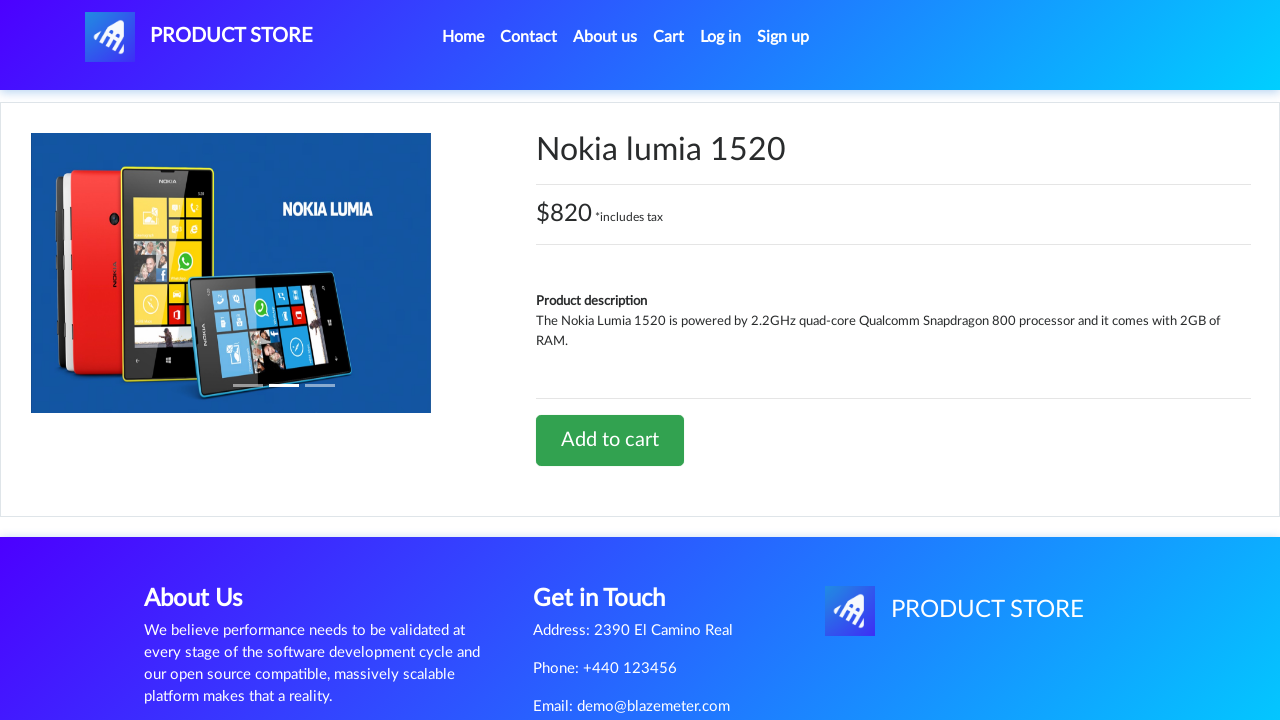

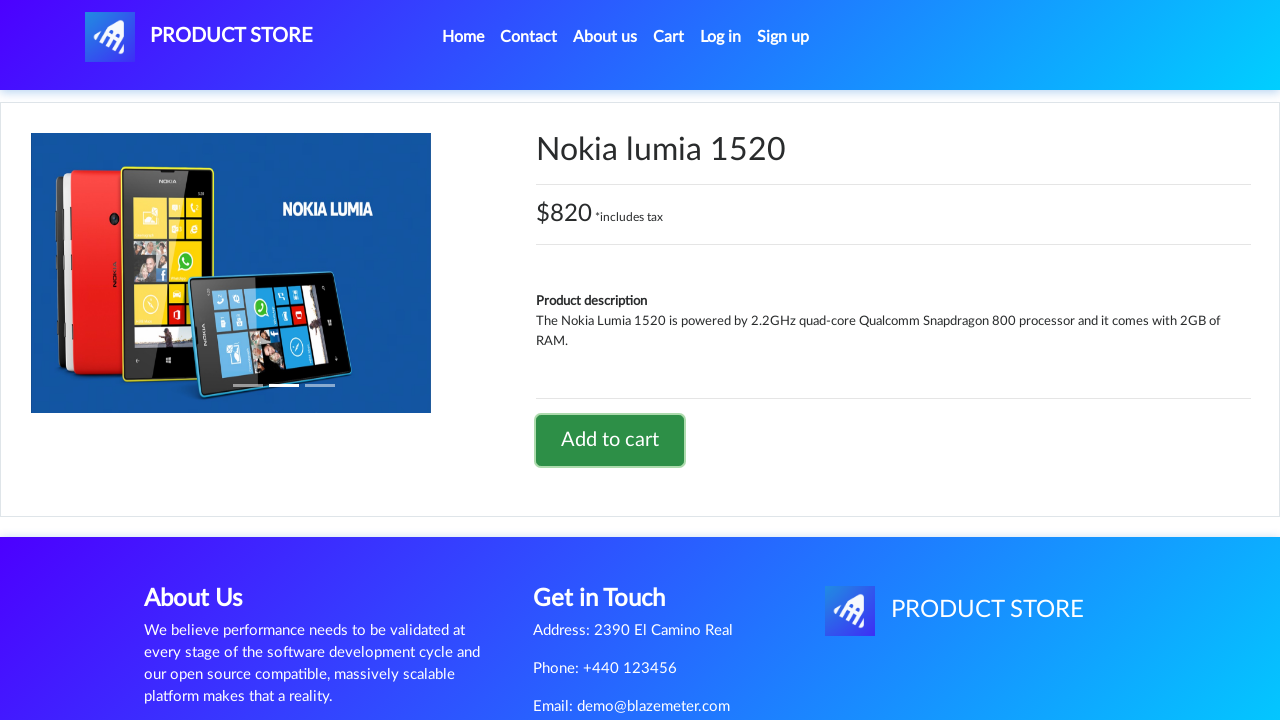